Dismisses an entry advertisement modal by clicking on the modal footer element

Starting URL: http://the-internet.herokuapp.com/entry_ad

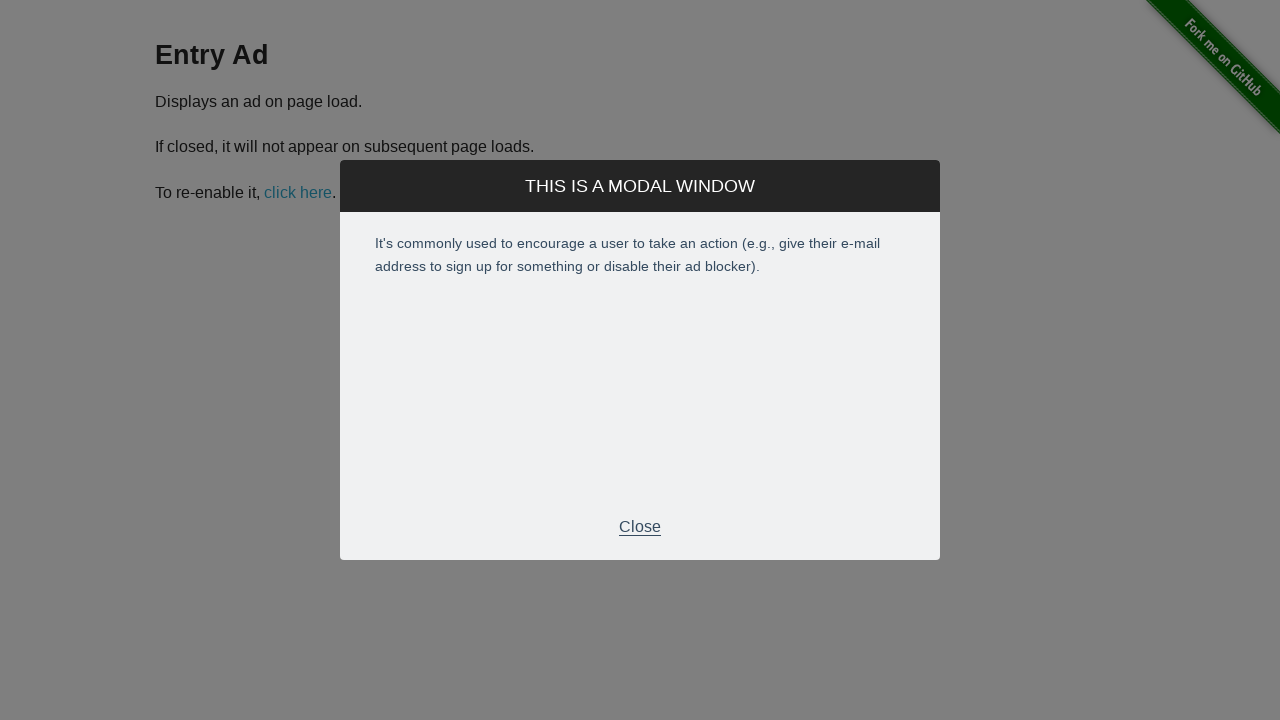

Waited for entry advertisement modal footer to become visible
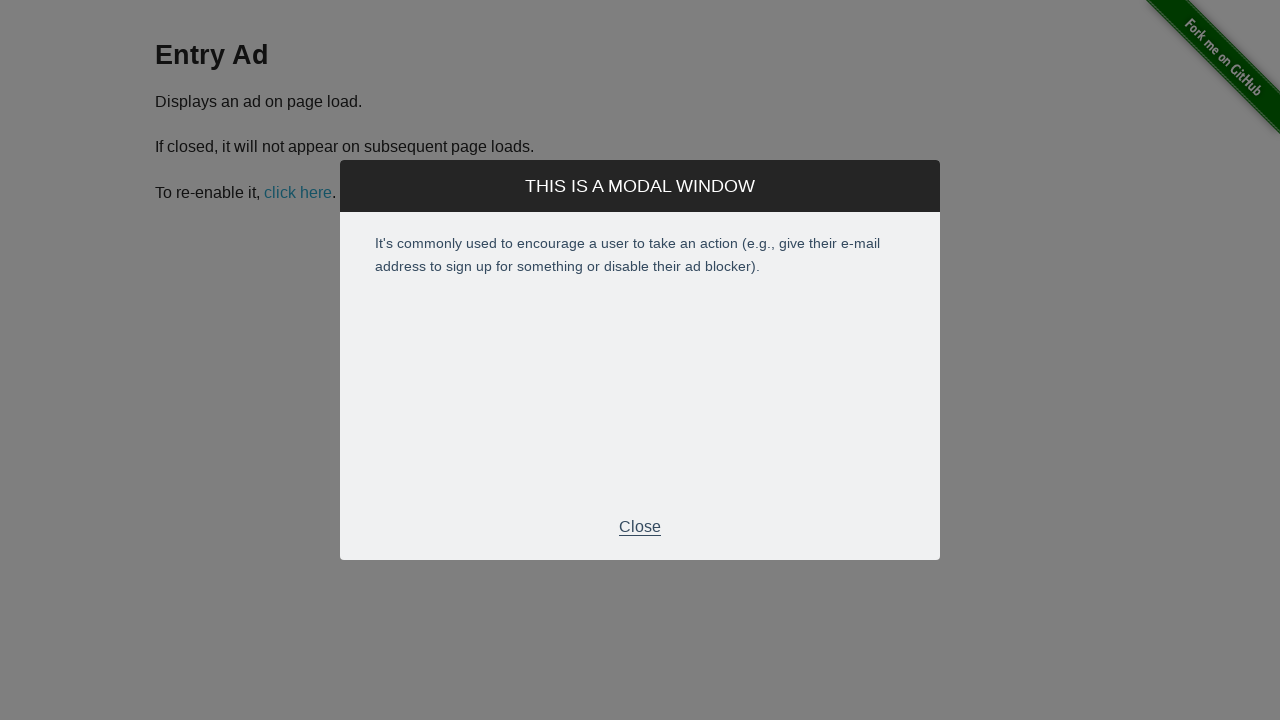

Clicked on modal footer to dismiss the entry advertisement at (640, 527) on div.modal-footer
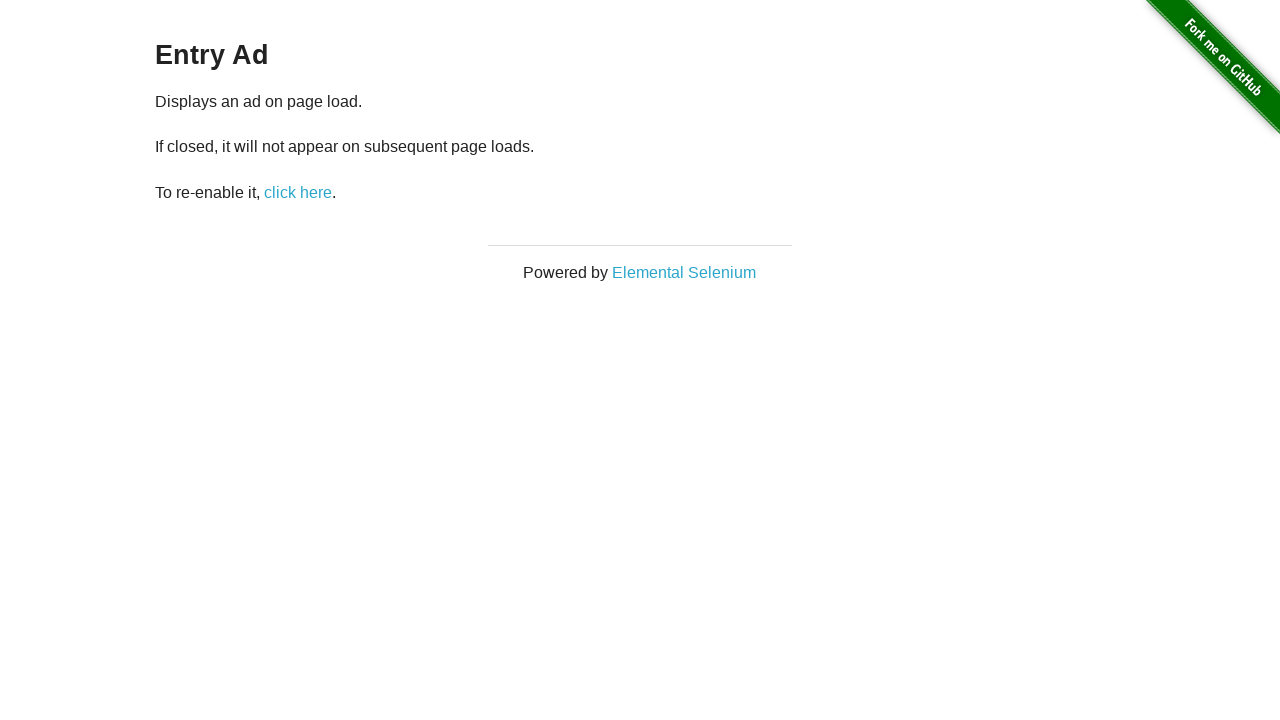

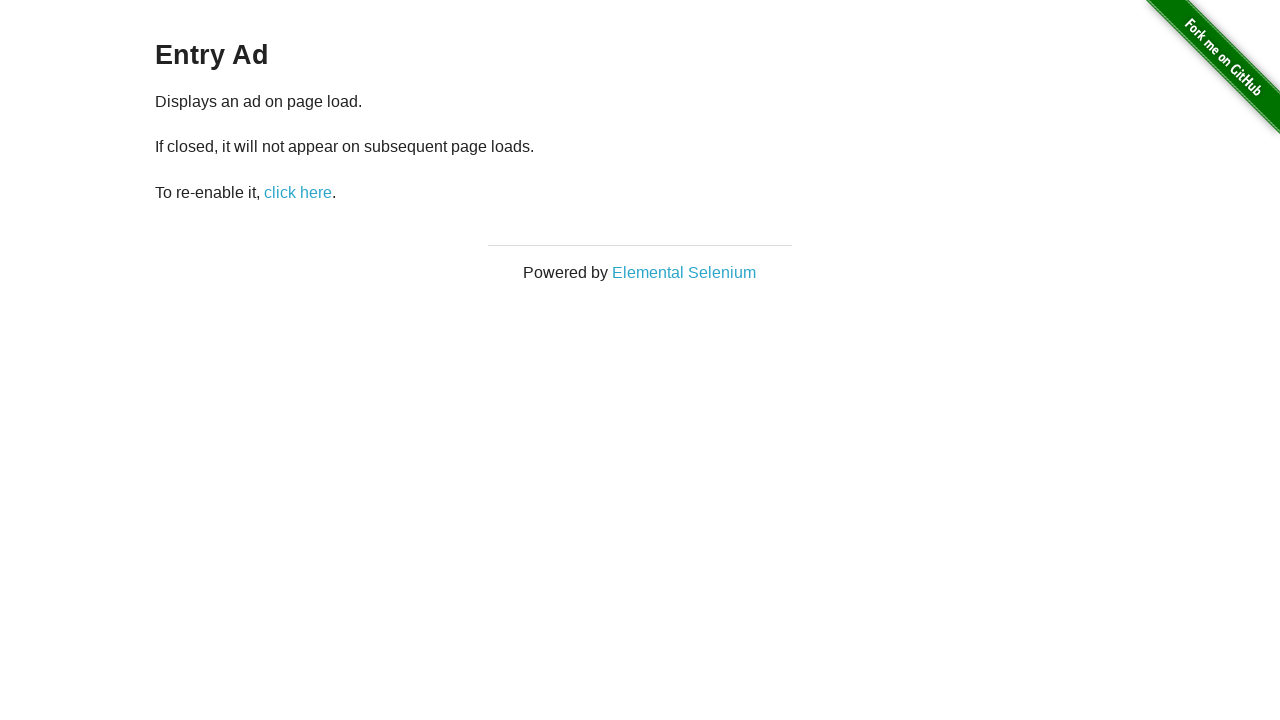